Demonstrates ElementHandle usage by navigating to example.com, selecting an anchor element, and clicking it.

Starting URL: https://example.com

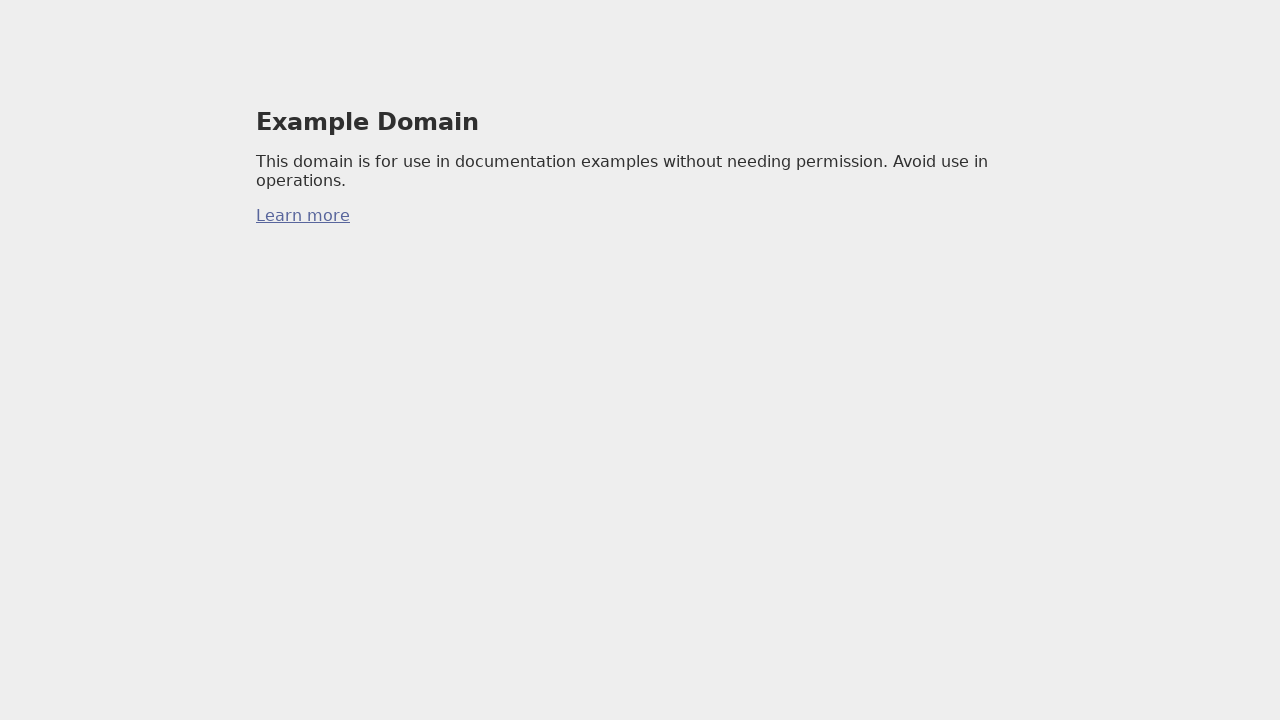

Selected the first anchor element on example.com
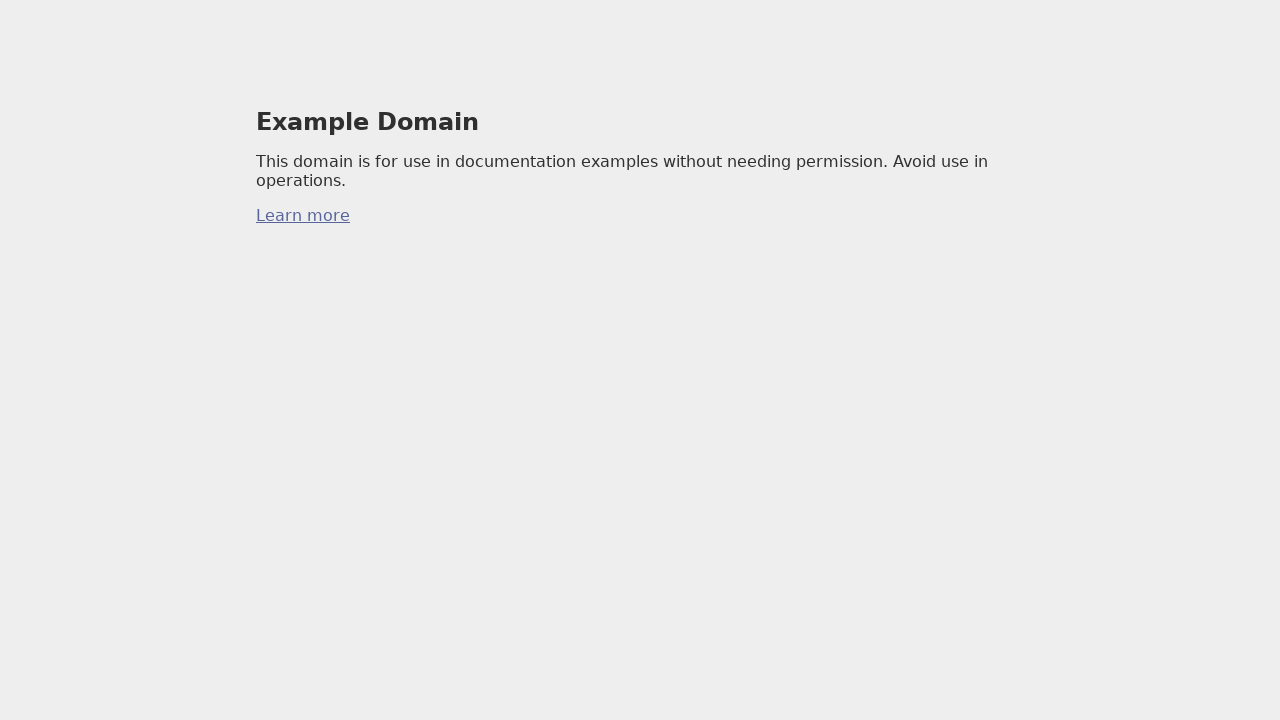

Clicked the anchor element
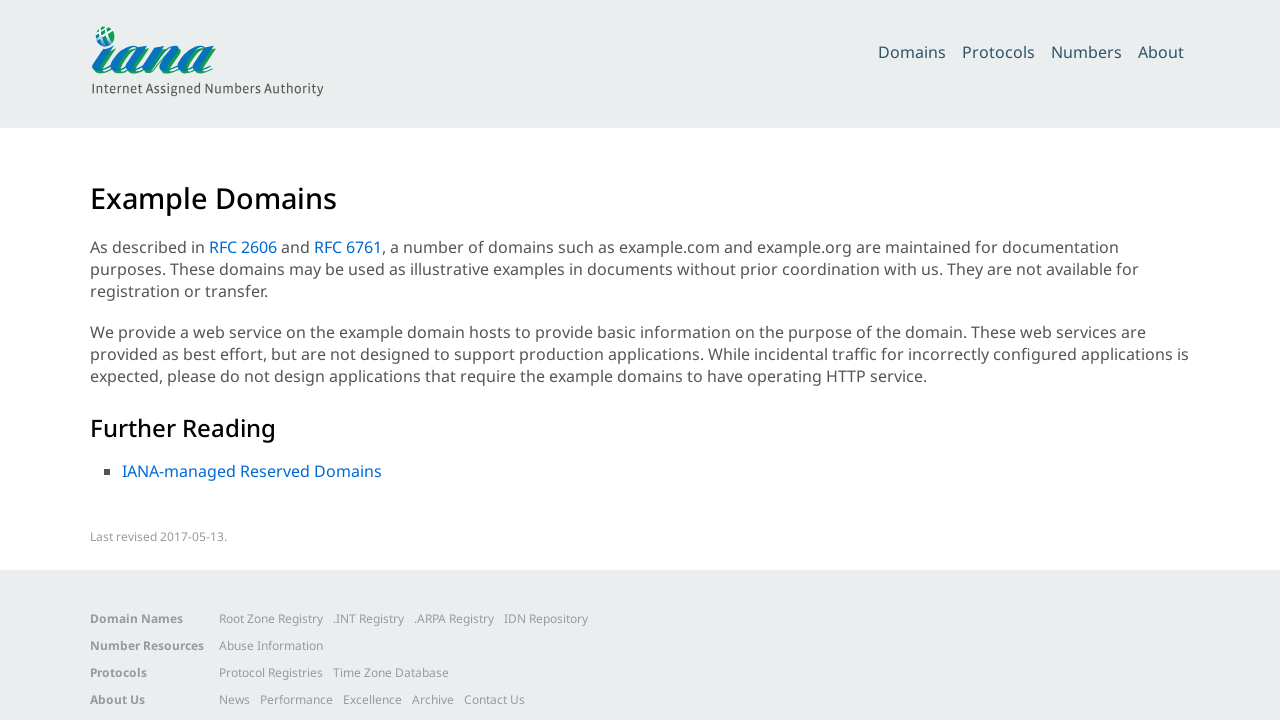

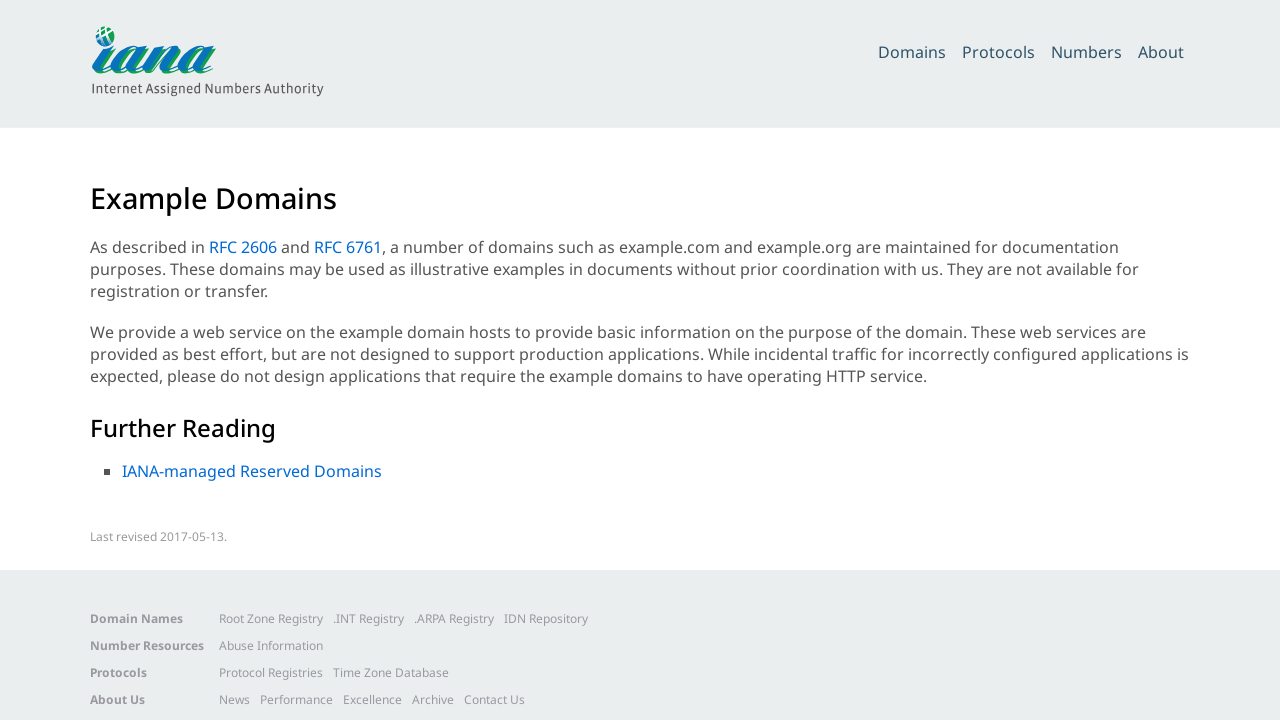